Tests that appending text adds to the existing textbox value

Starting URL: https://artoftesting.com/samplesiteforselenium

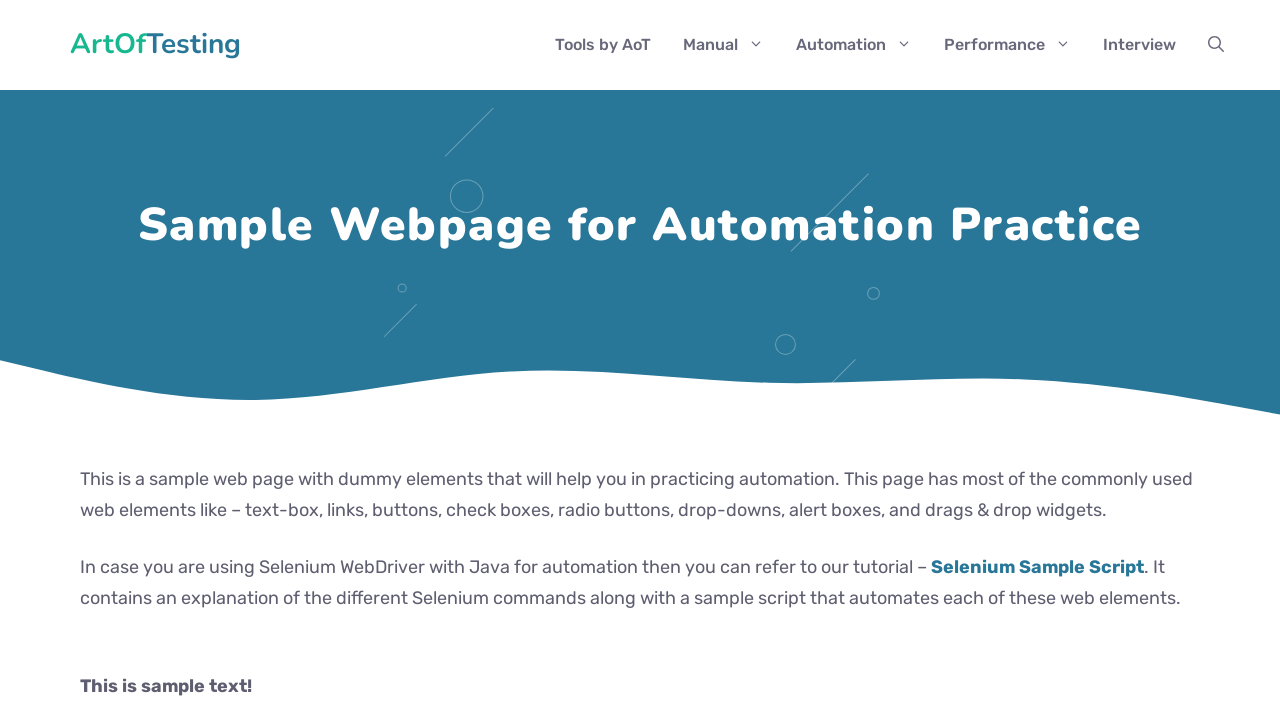

Filled fname textbox with initial value '10' on #fname
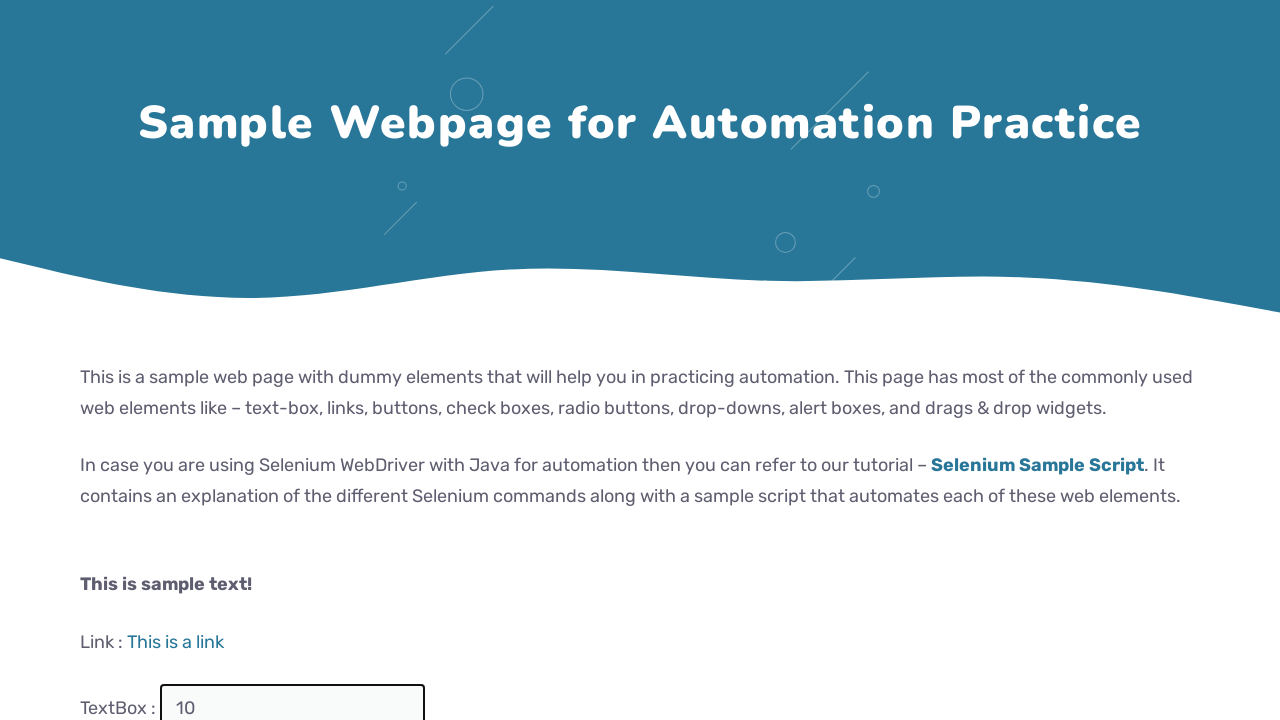

Appended '0' to fname textbox by pressing sequentially
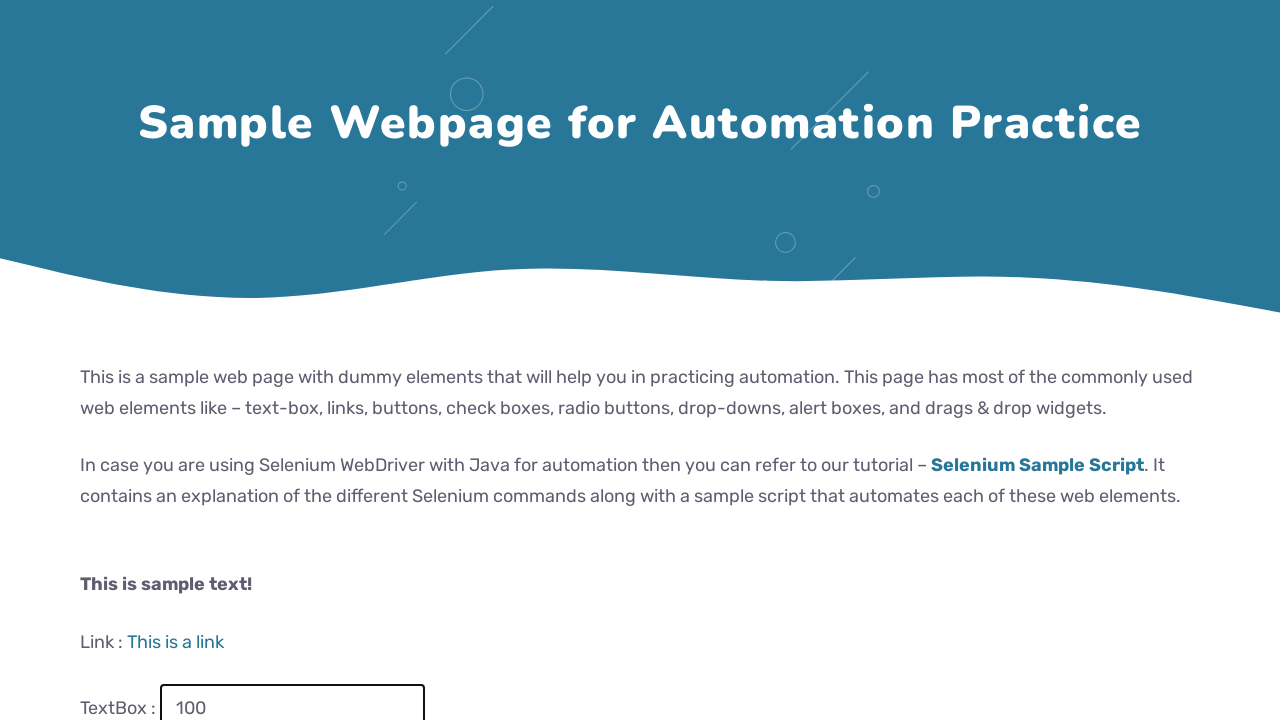

Retrieved fname textbox value
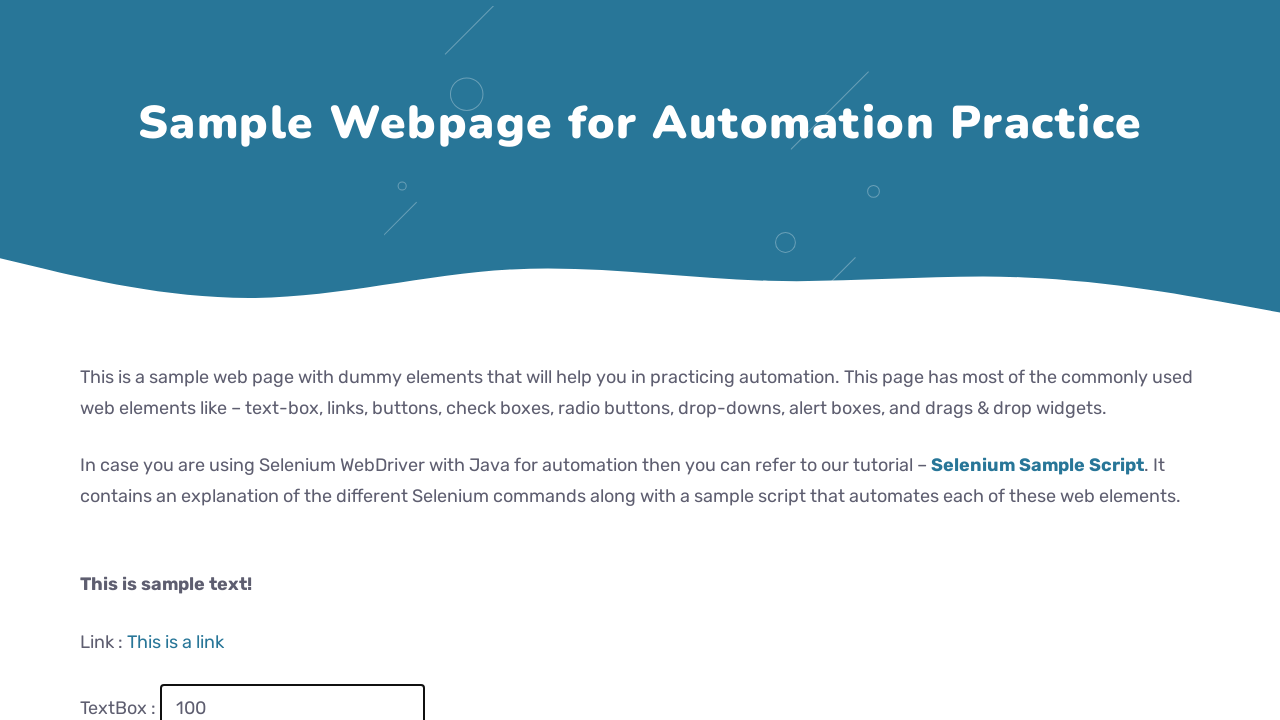

Verified fname textbox value equals '100'
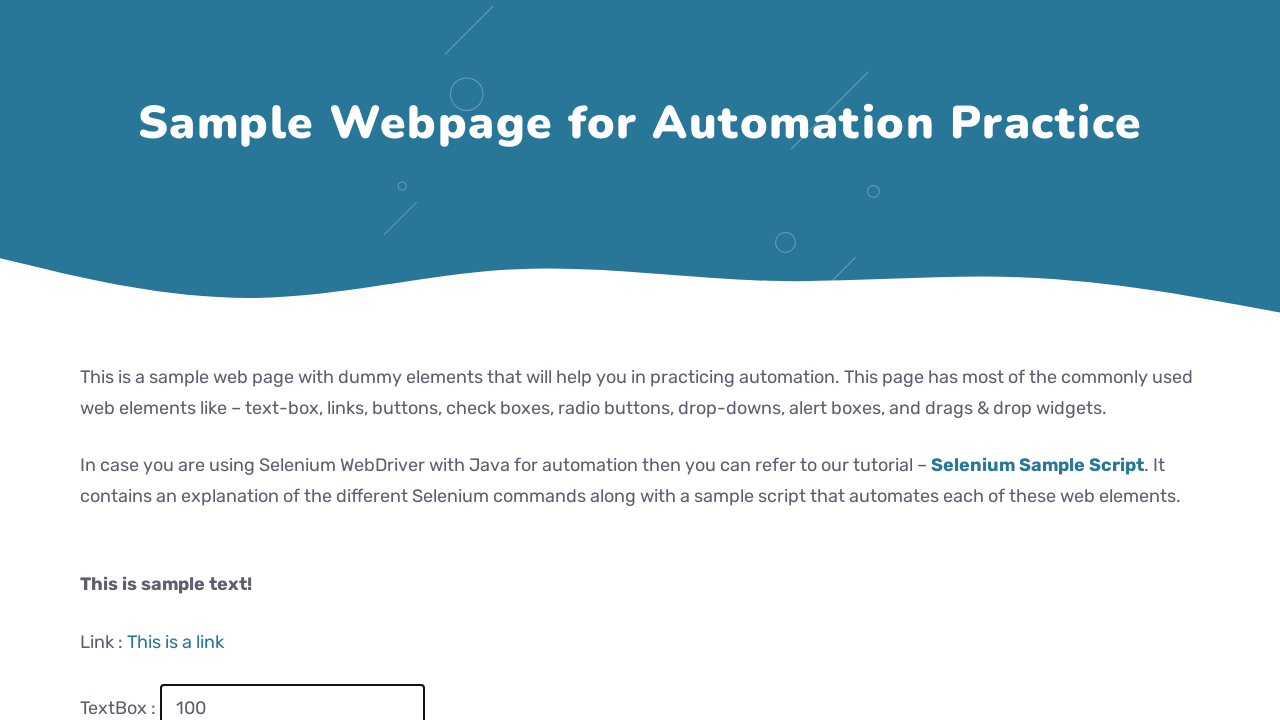

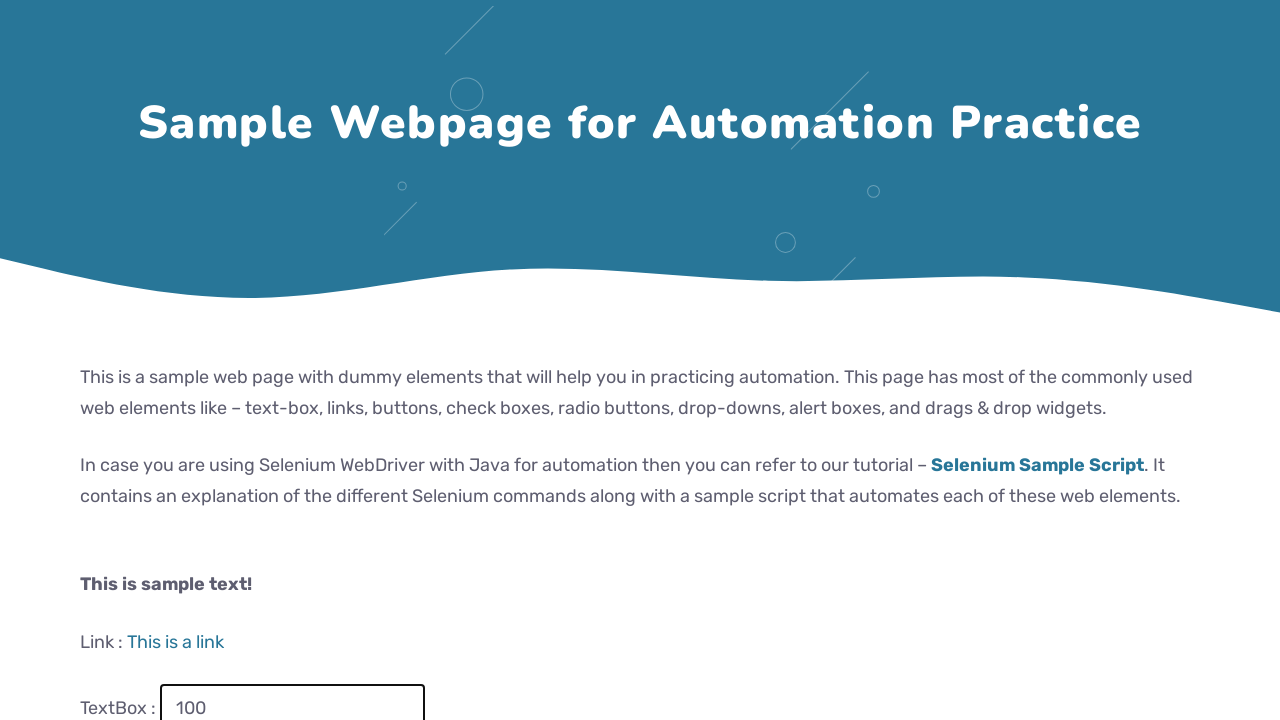